Tests checkbox interactions on a practice form by clicking on hobby checkboxes (Sports and Reading) using their labels and verifying the selection state.

Starting URL: https://demoqa.com/automation-practice-form

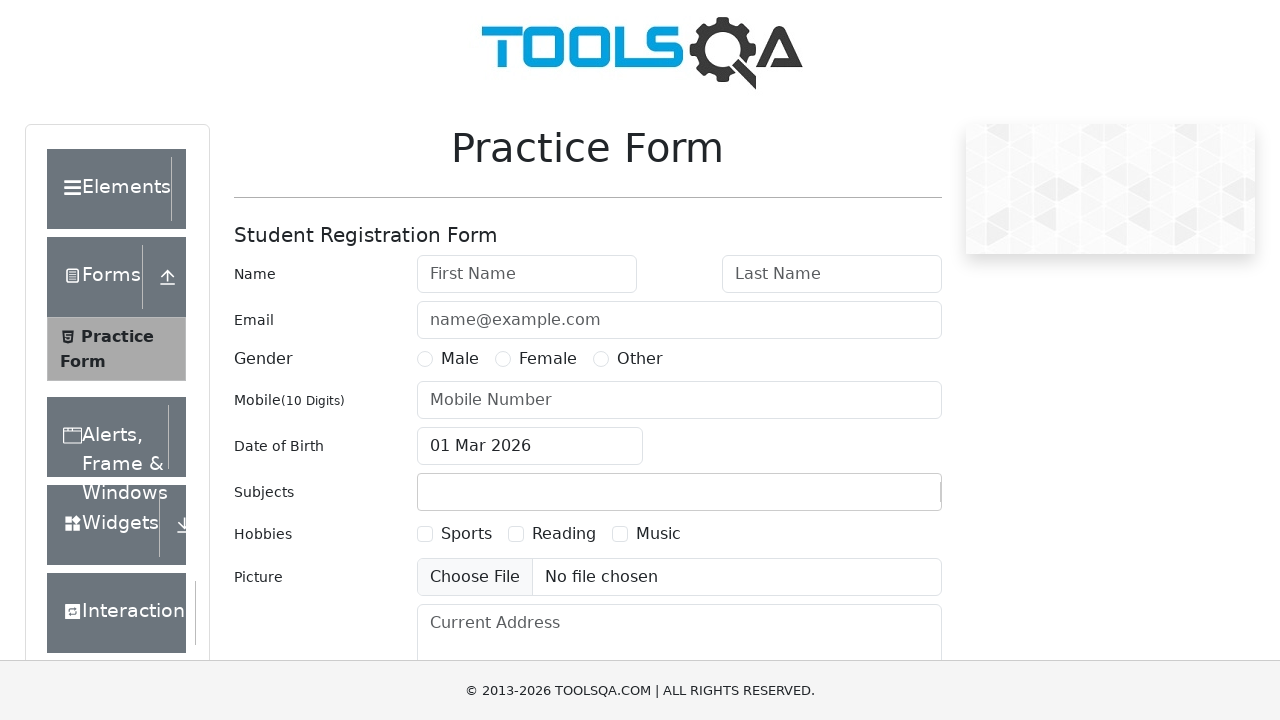

Waited for Sports checkbox label to load
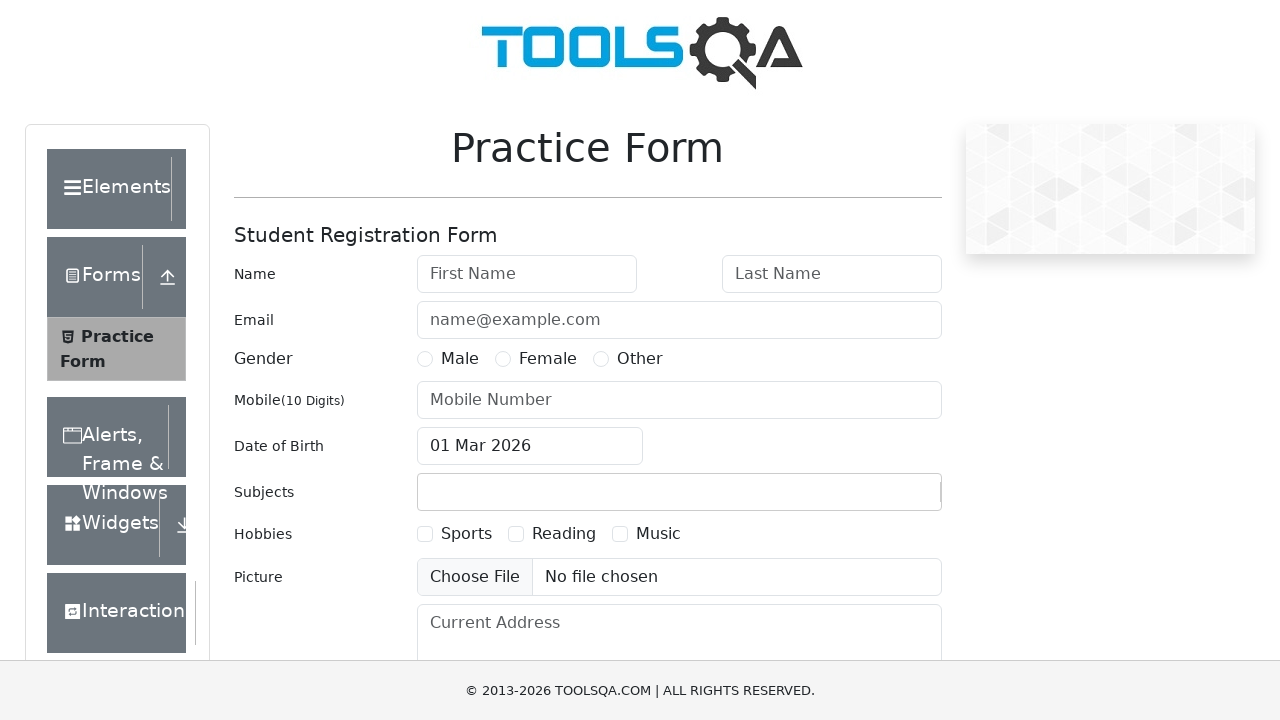

Clicked on Sports checkbox label at (466, 534) on label[for='hobbies-checkbox-1']
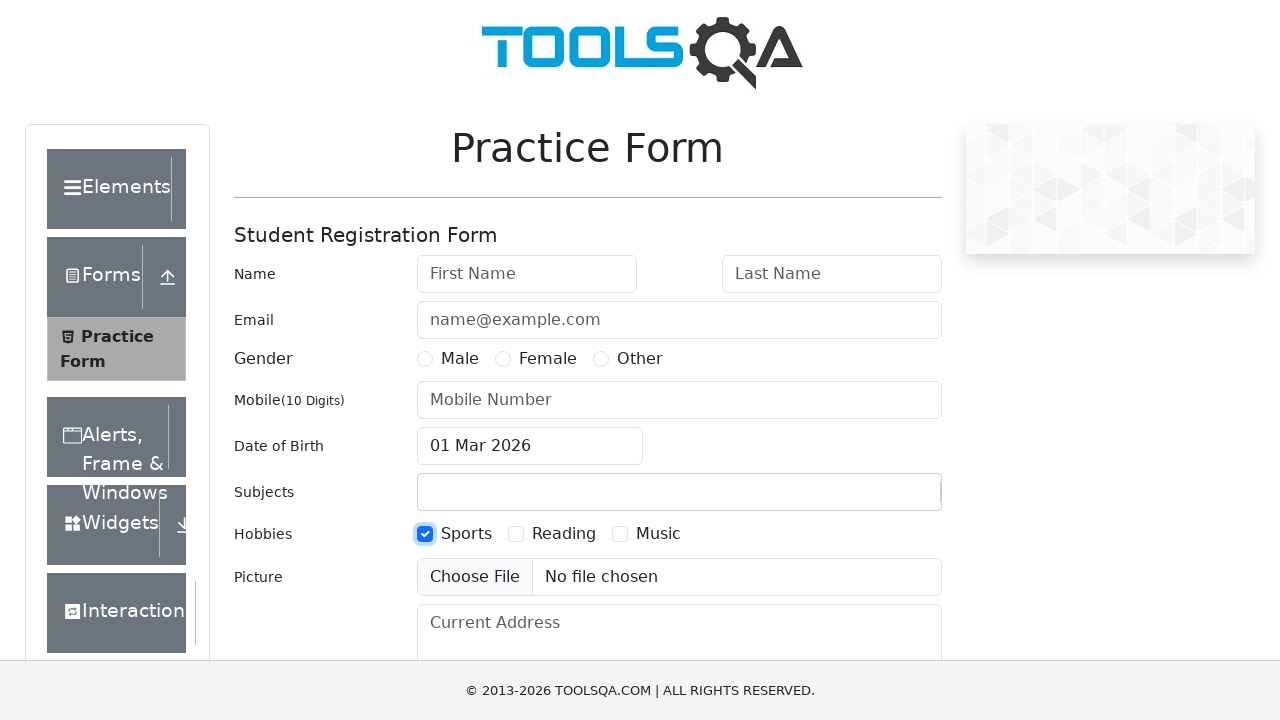

Located Sports checkbox element
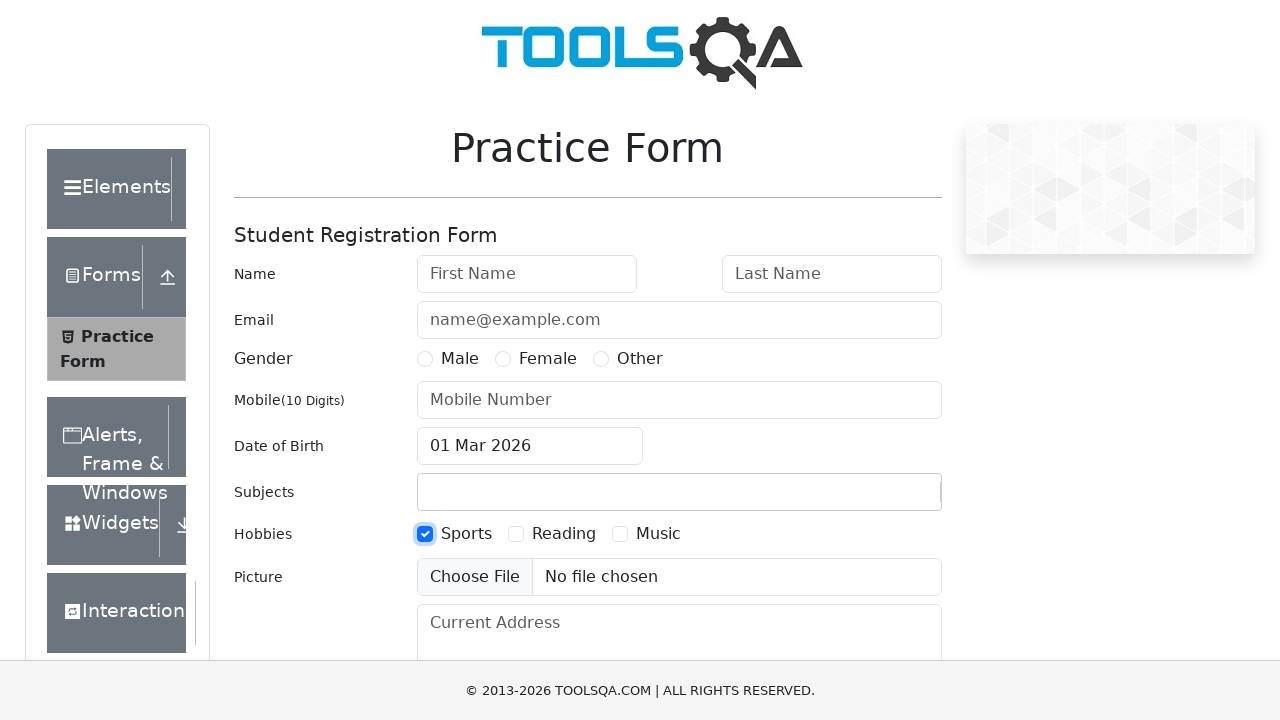

Verified Sports checkbox is checked
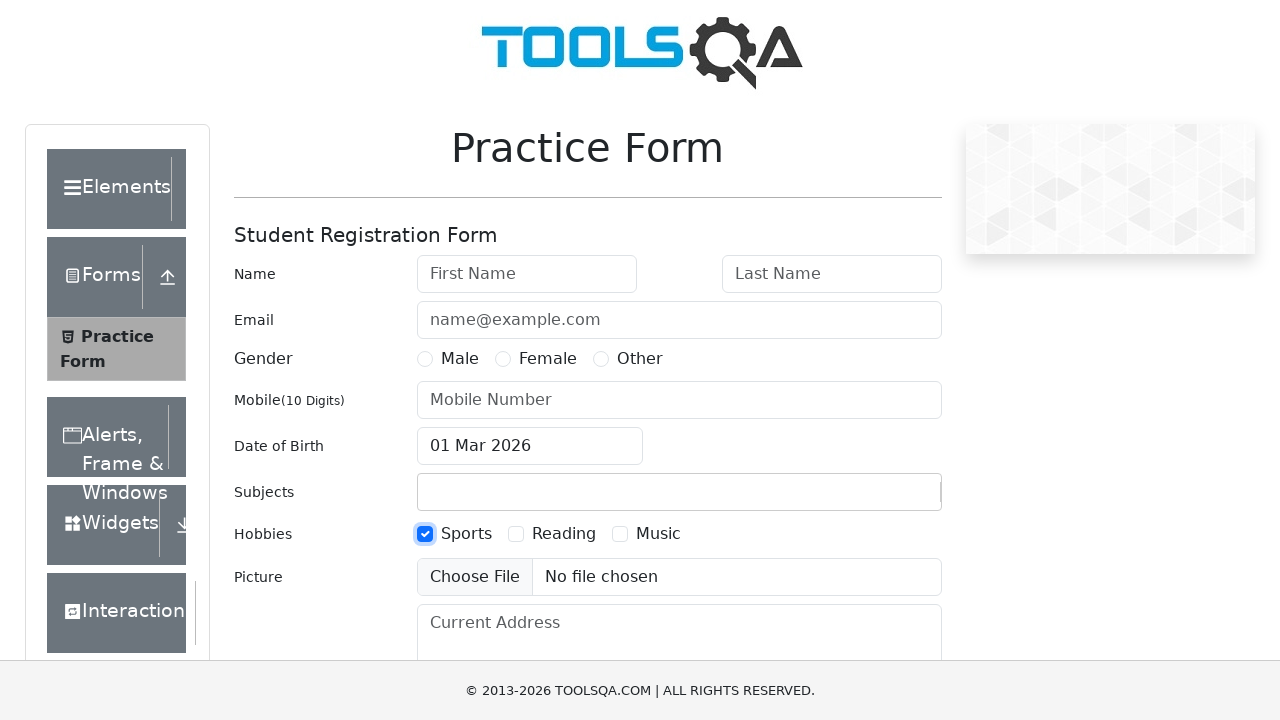

Clicked on Reading checkbox label at (564, 534) on xpath=//label[text()='Reading']
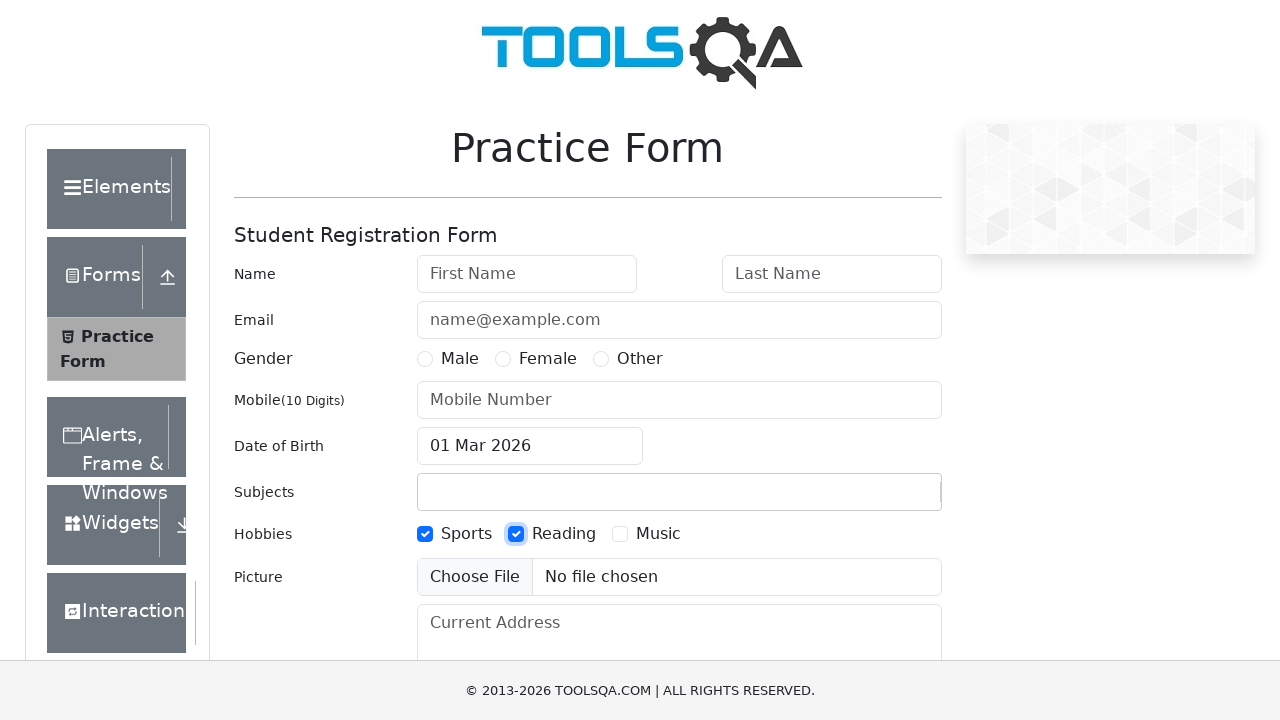

Located Reading checkbox element
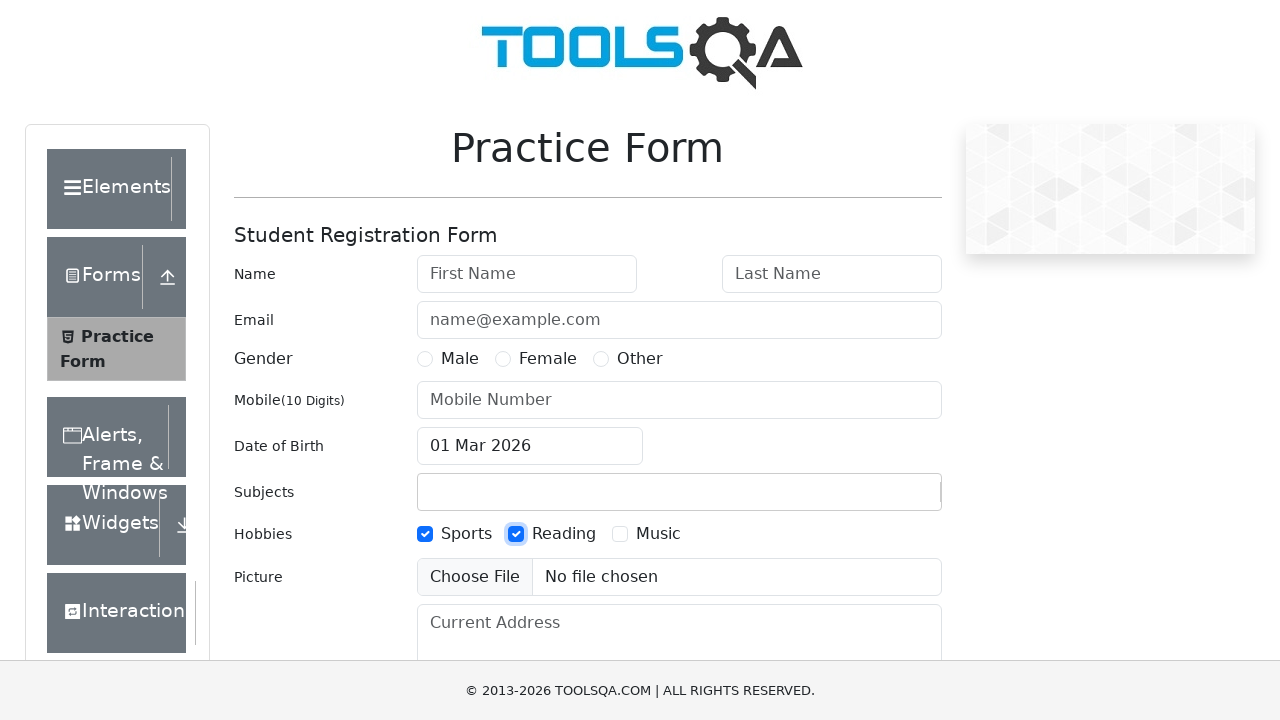

Verified Reading checkbox is checked
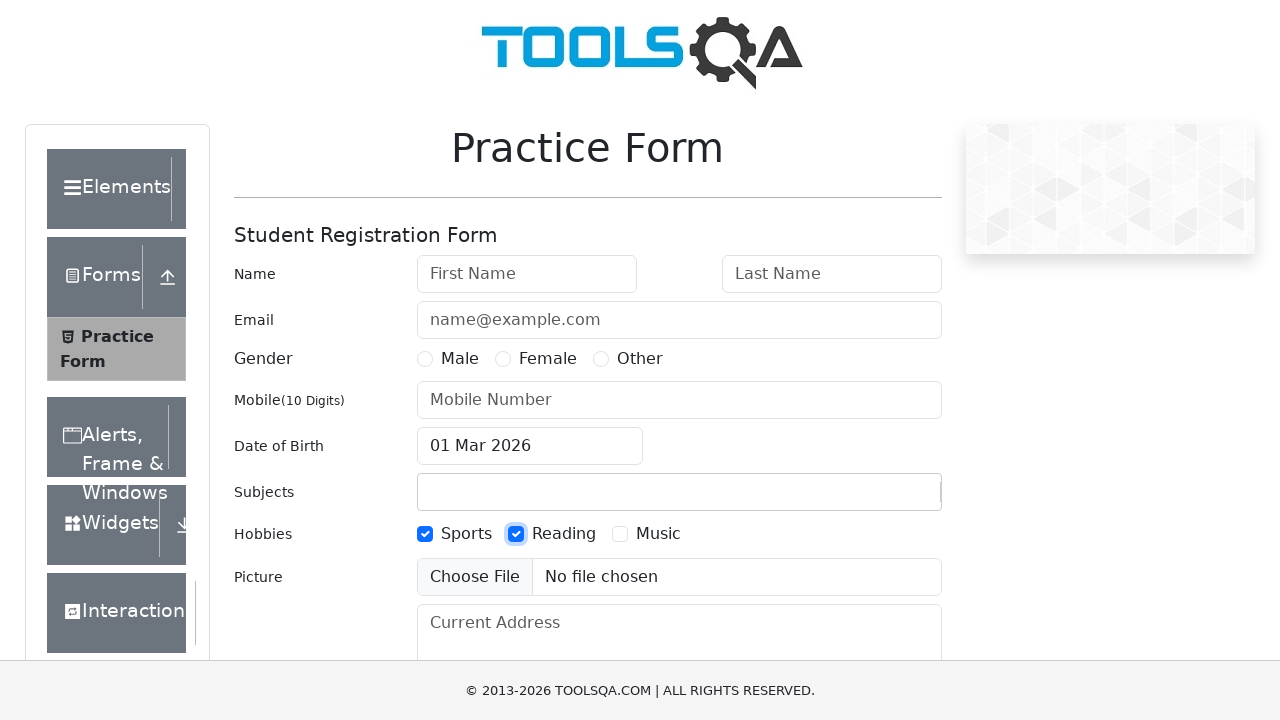

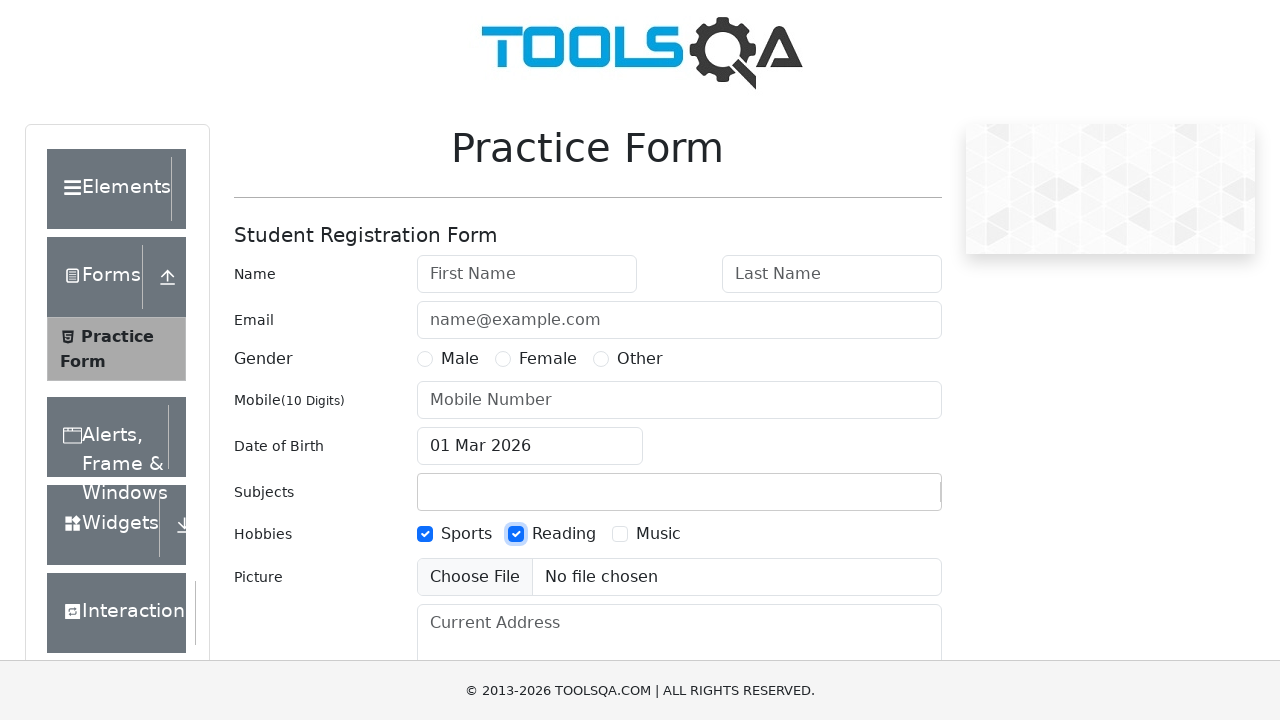